Tests selecting "Milk" option from a dropdown menu on a controllers demo page

Starting URL: https://dgotlieb.github.io/Controllers/

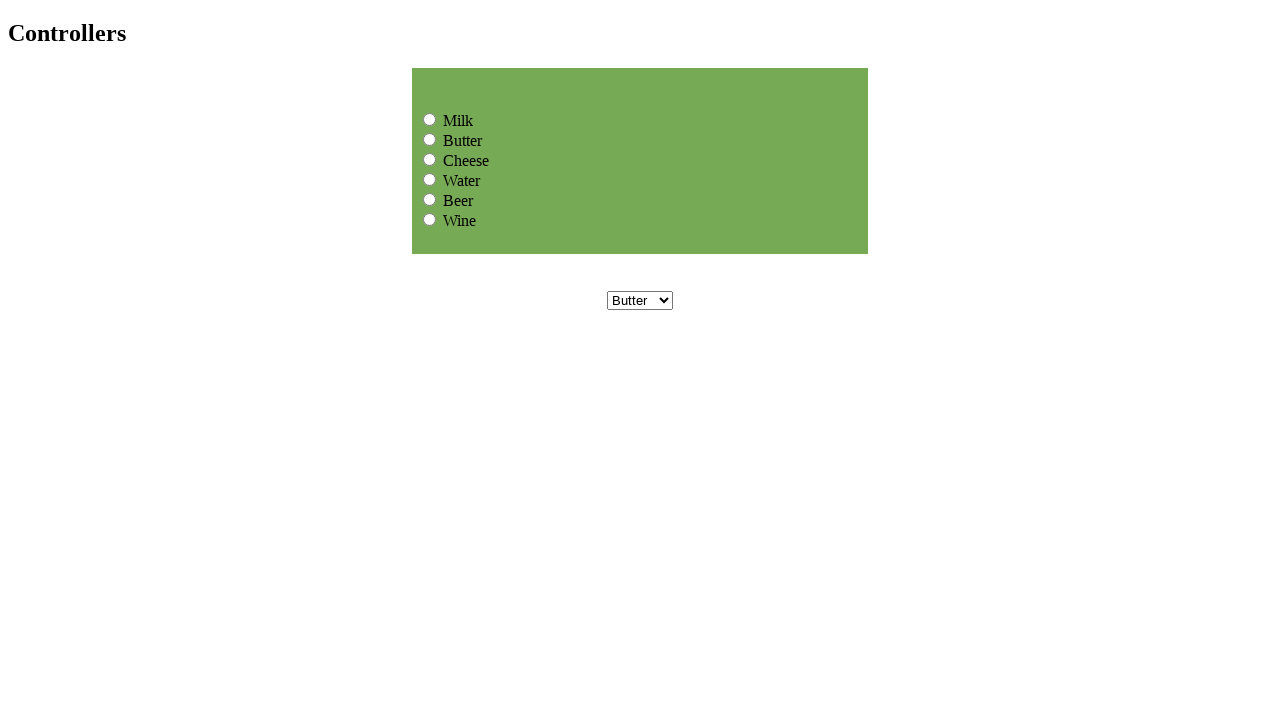

Navigated to Controllers demo page
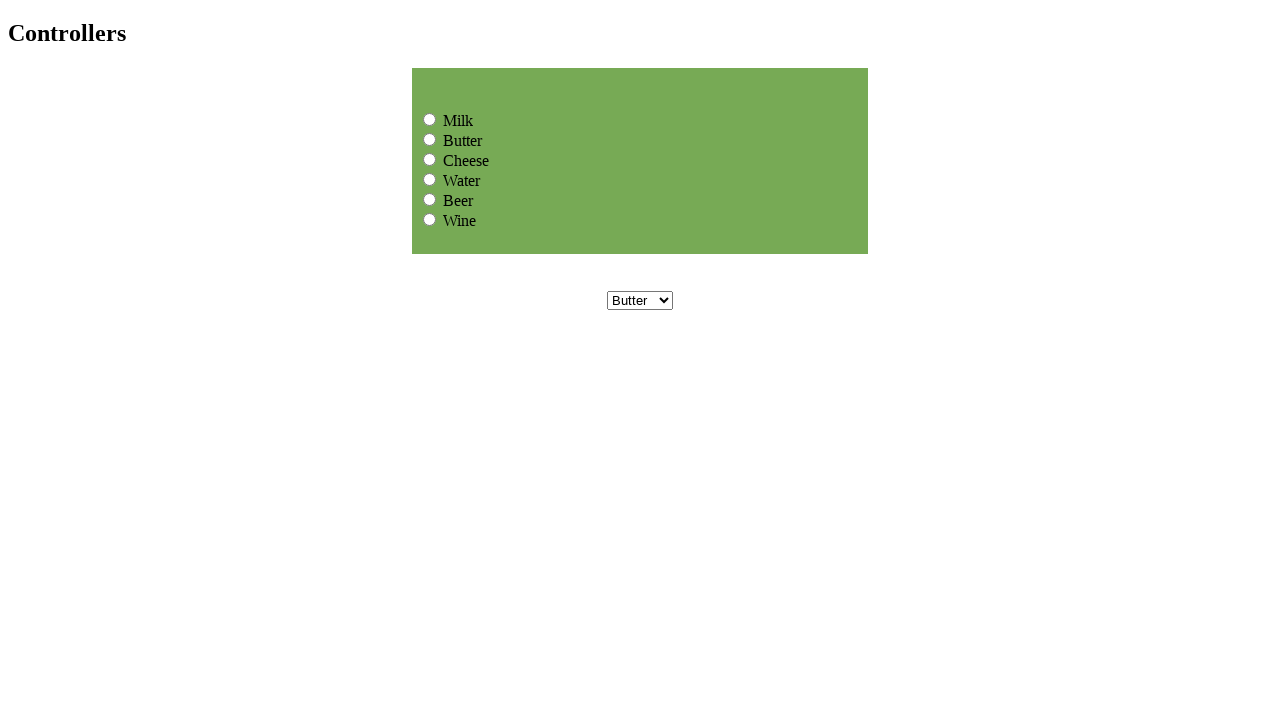

Selected 'Milk' option from dropdown menu on select[name='dropdownmenu']
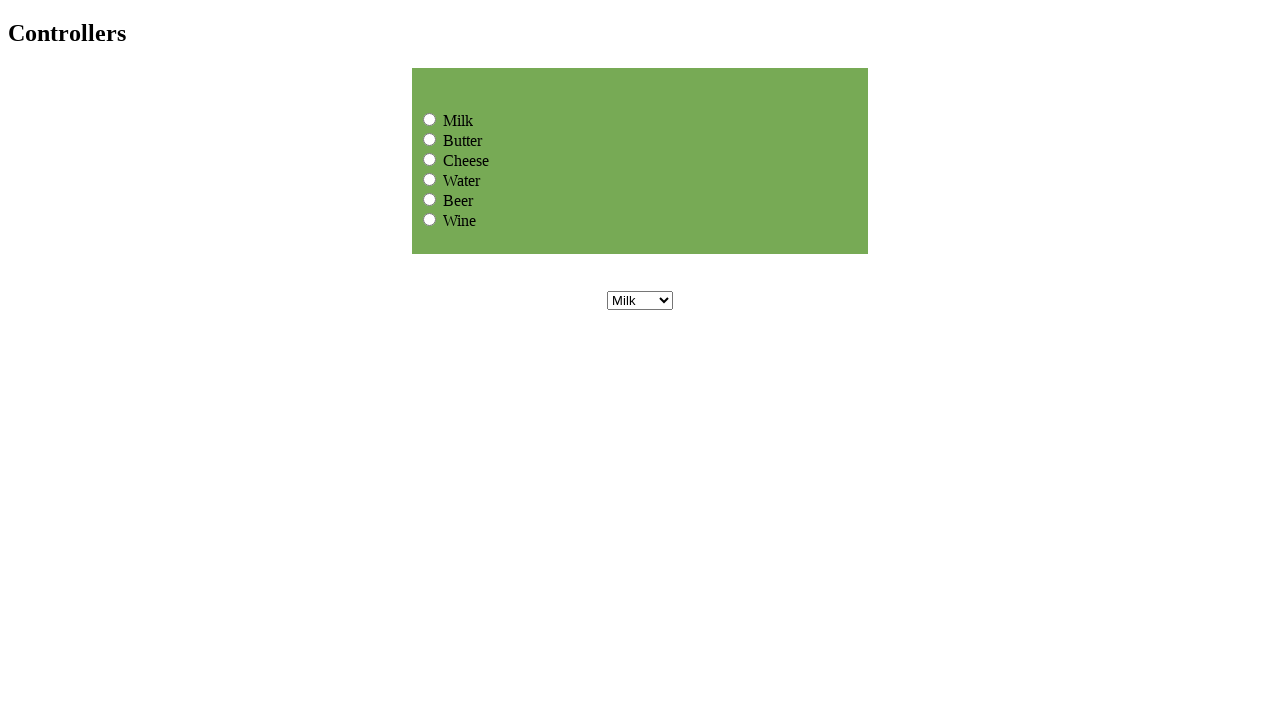

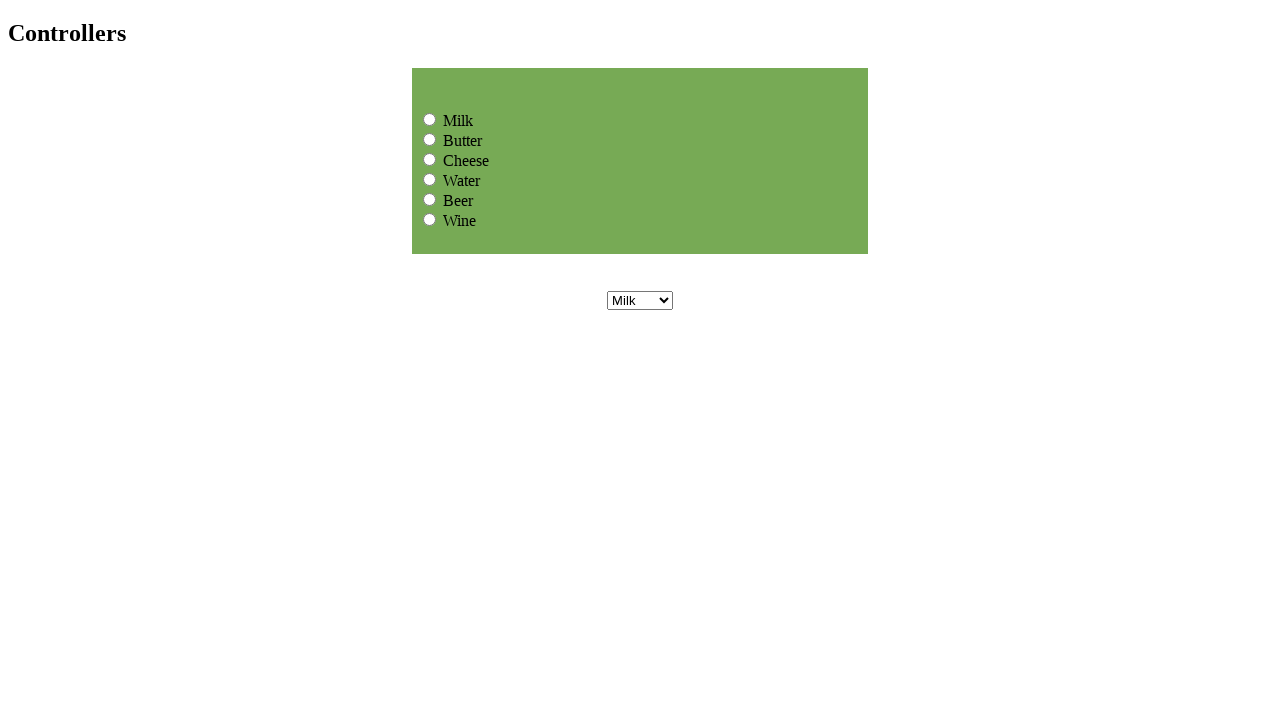